Tests checkbox interaction by checking if a checkbox named "option1" (milk) is selected, and clicking it if not selected.

Starting URL: http://echoecho.com/htmlforms09.htm

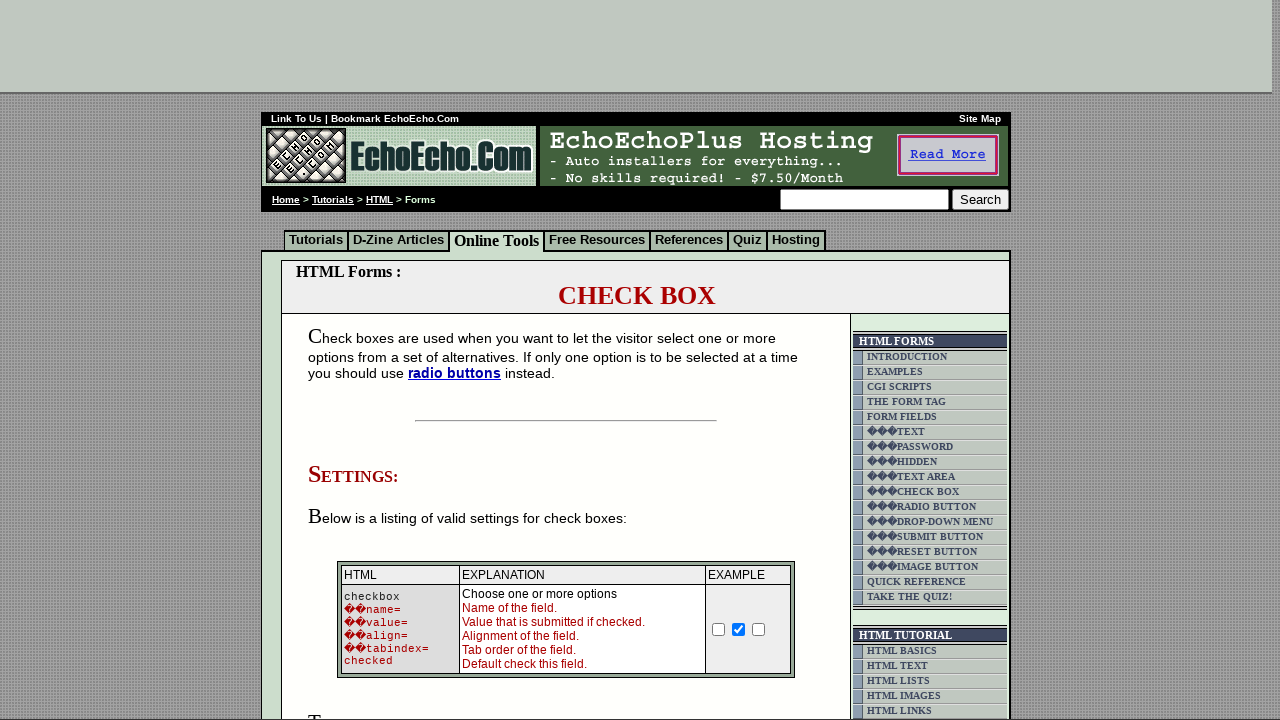

Located checkbox element named 'option1' (milk)
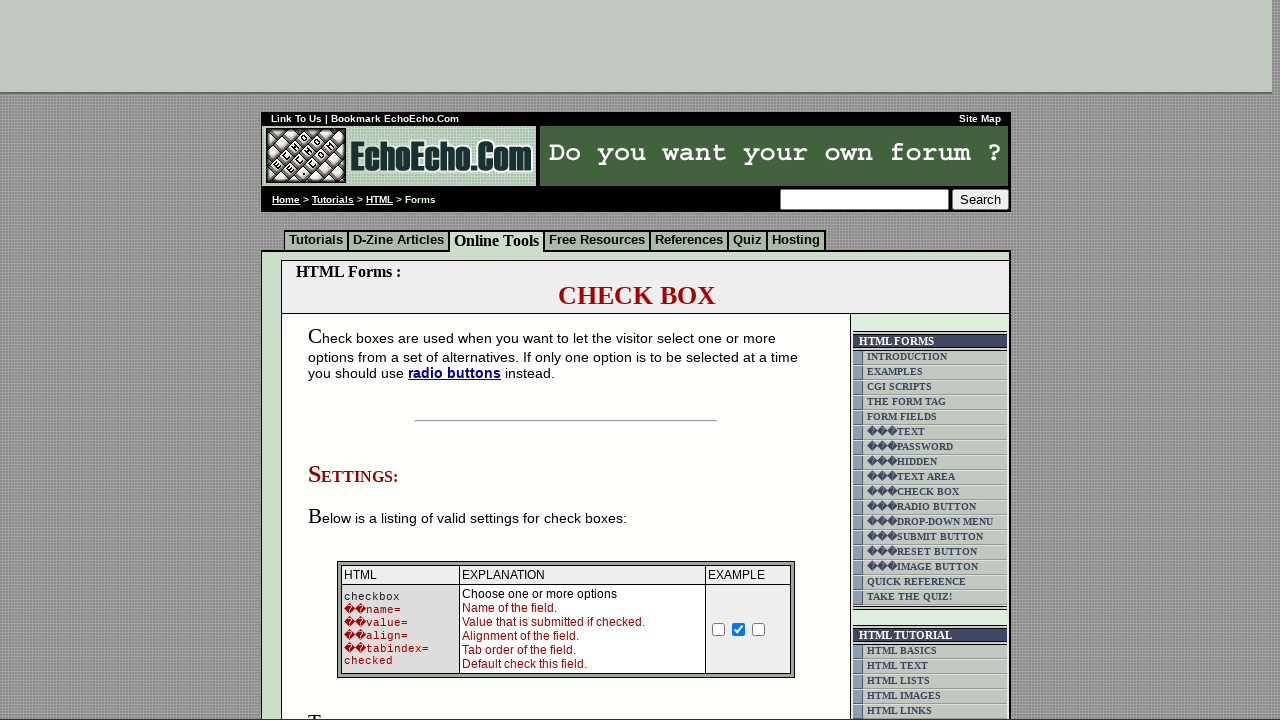

Verified that checkbox 'option1' (milk) is not checked
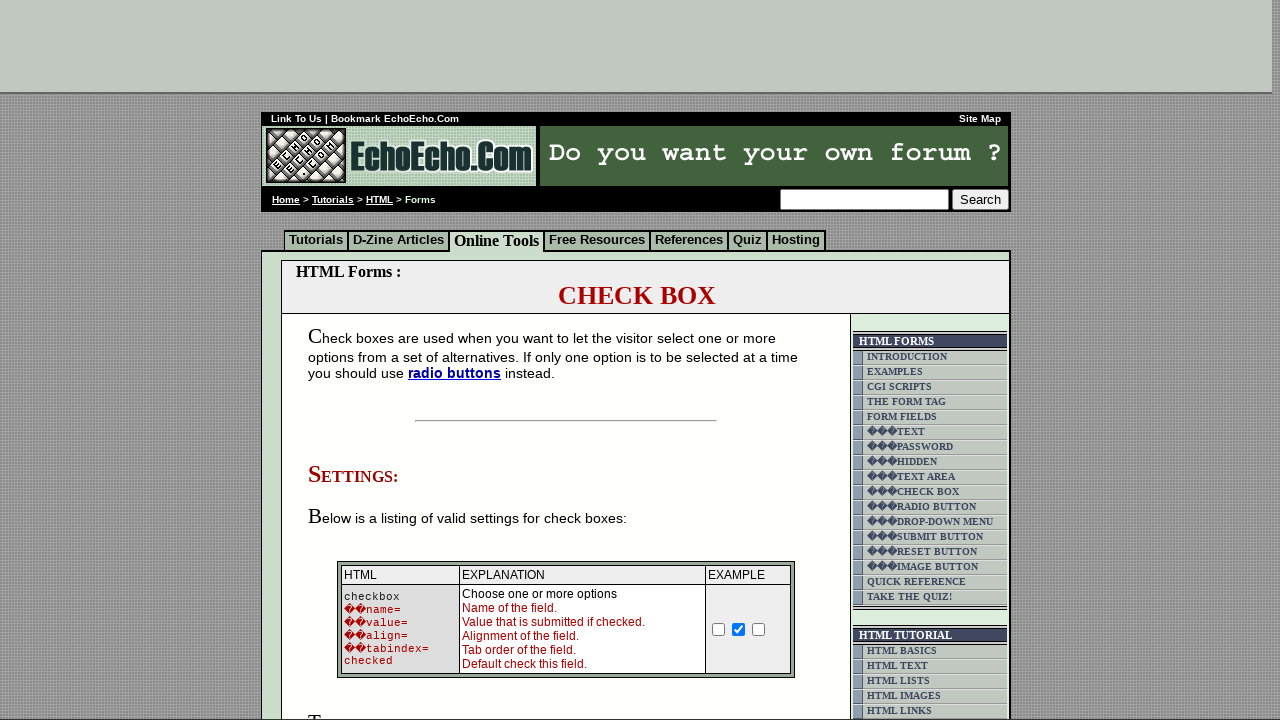

Clicked checkbox 'option1' (milk) to select it at (354, 360) on input[name='option1']
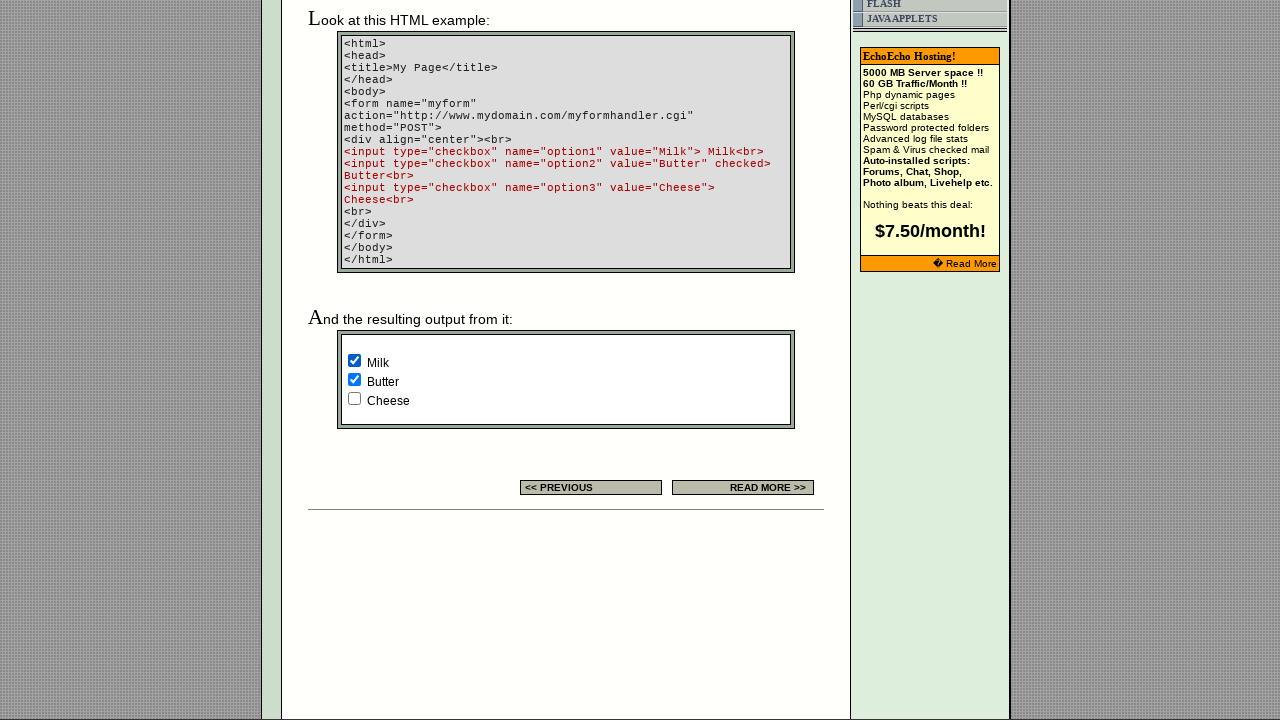

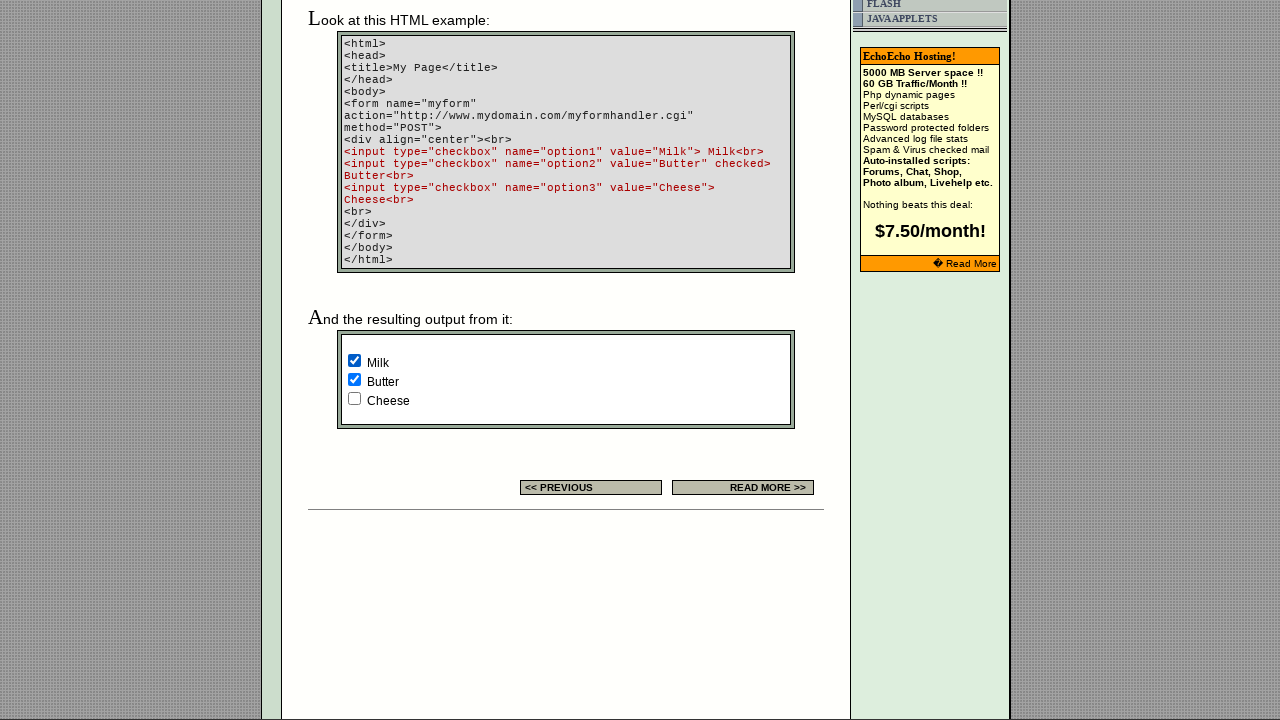